Navigates to an HTML forms tutorial page and scrolls down to a specific element containing Italian text "N ESEMPIO:" using JavaScript scroll into view functionality.

Starting URL: http://www.echoecho.com/it/htmlforms09.htm

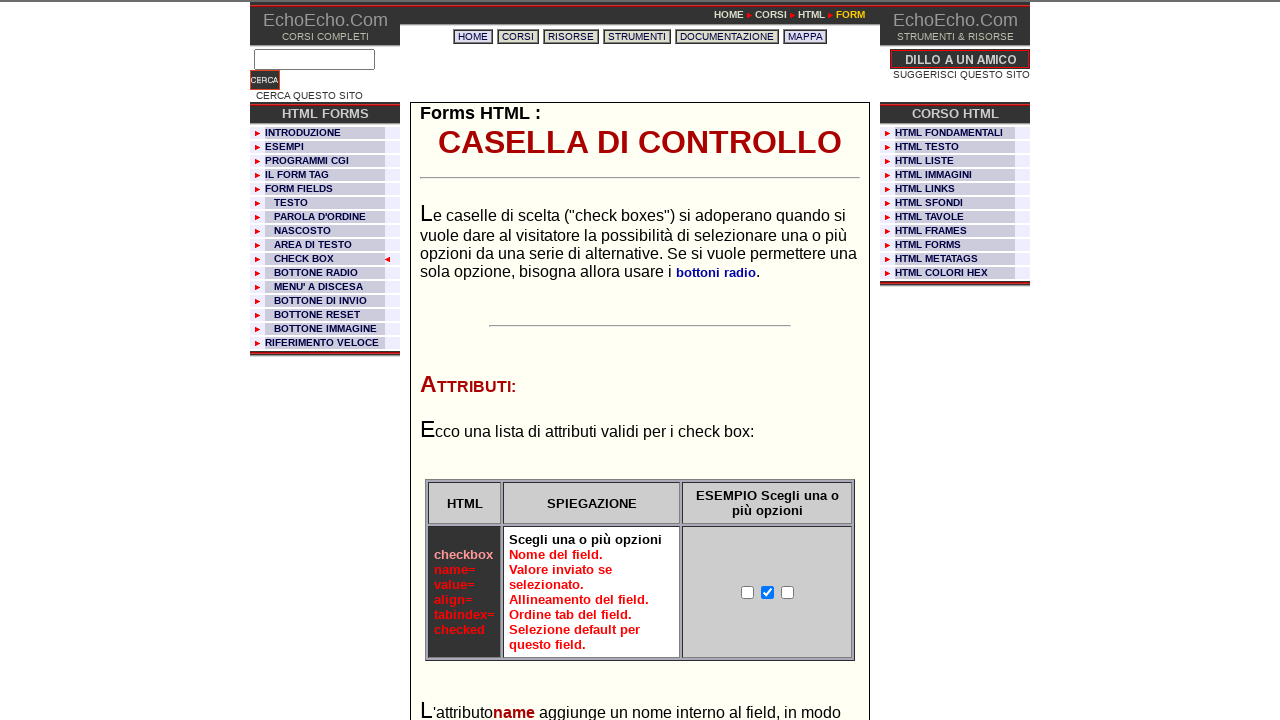

Located target element containing 'N ESEMPIO:' text
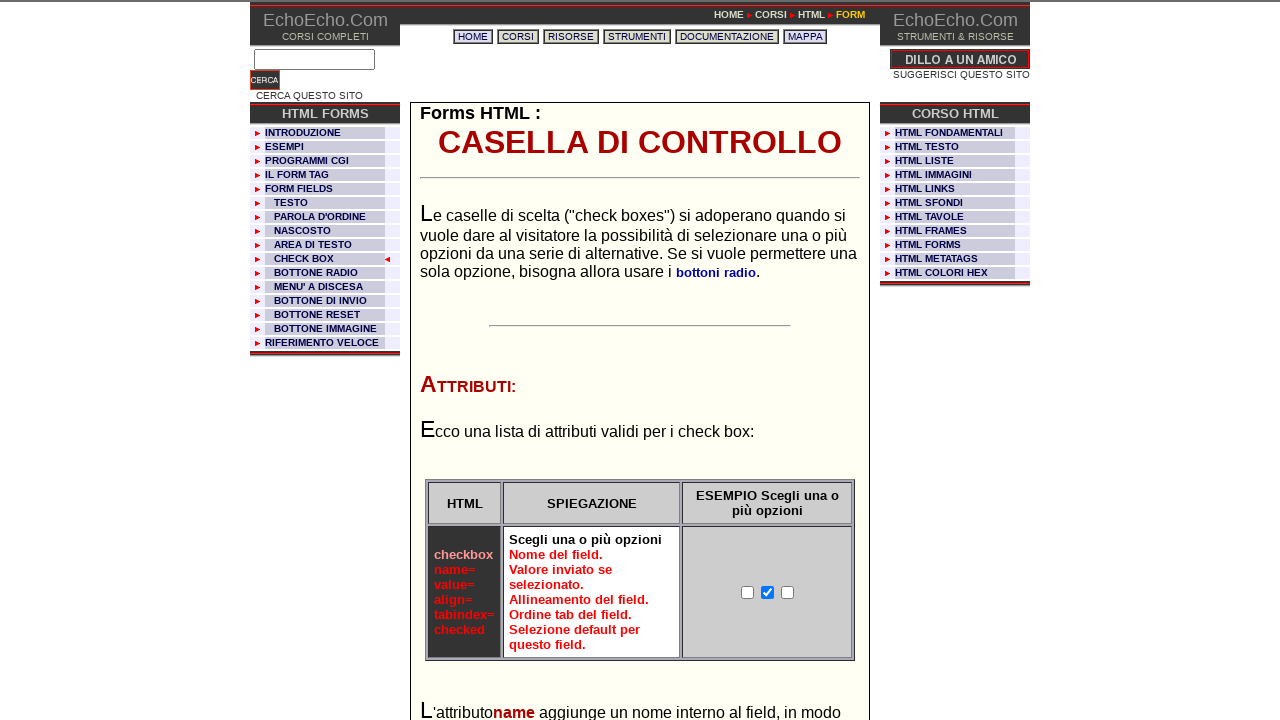

Scrolled target element 'N ESEMPIO:' into view using JavaScript
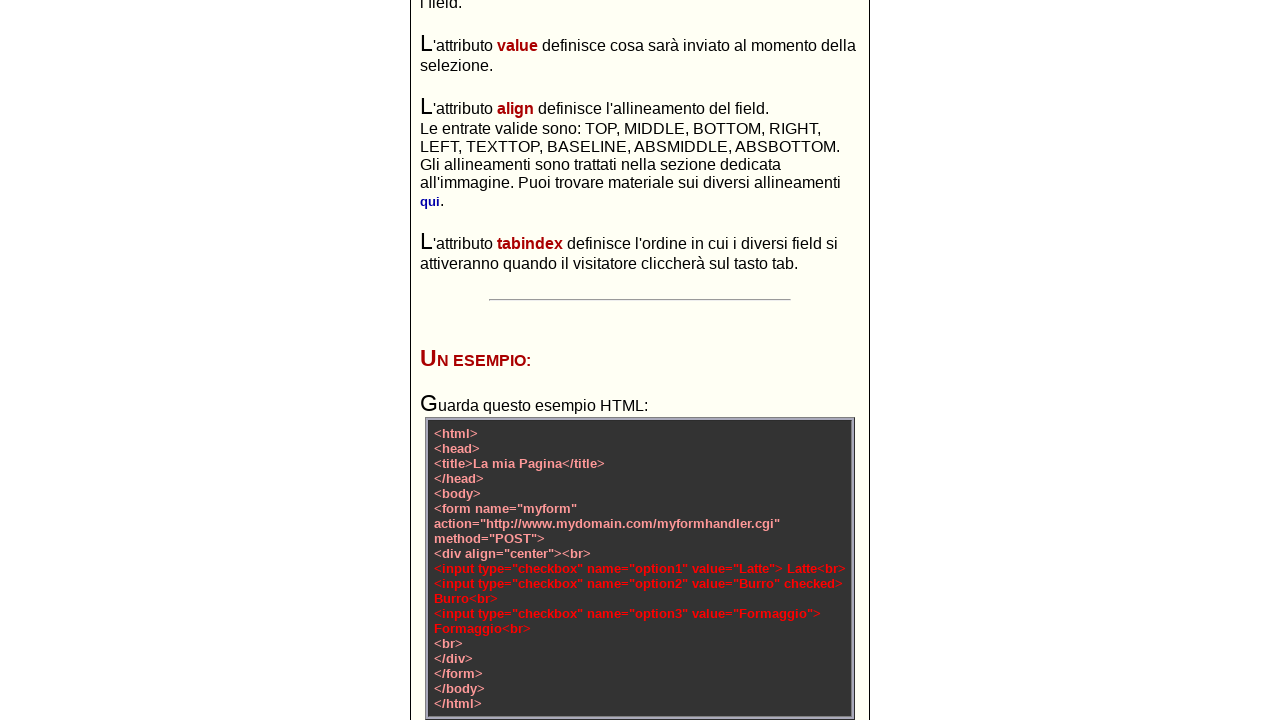

Confirmed target element 'N ESEMPIO:' is visible on page
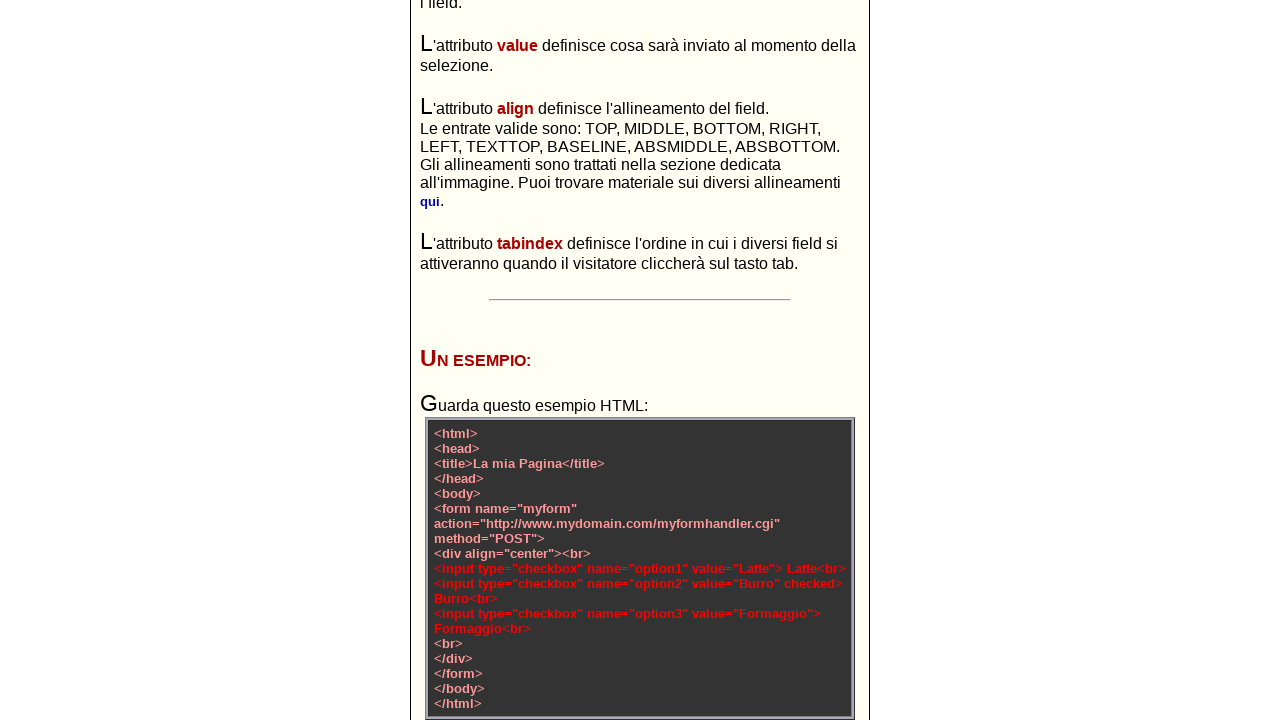

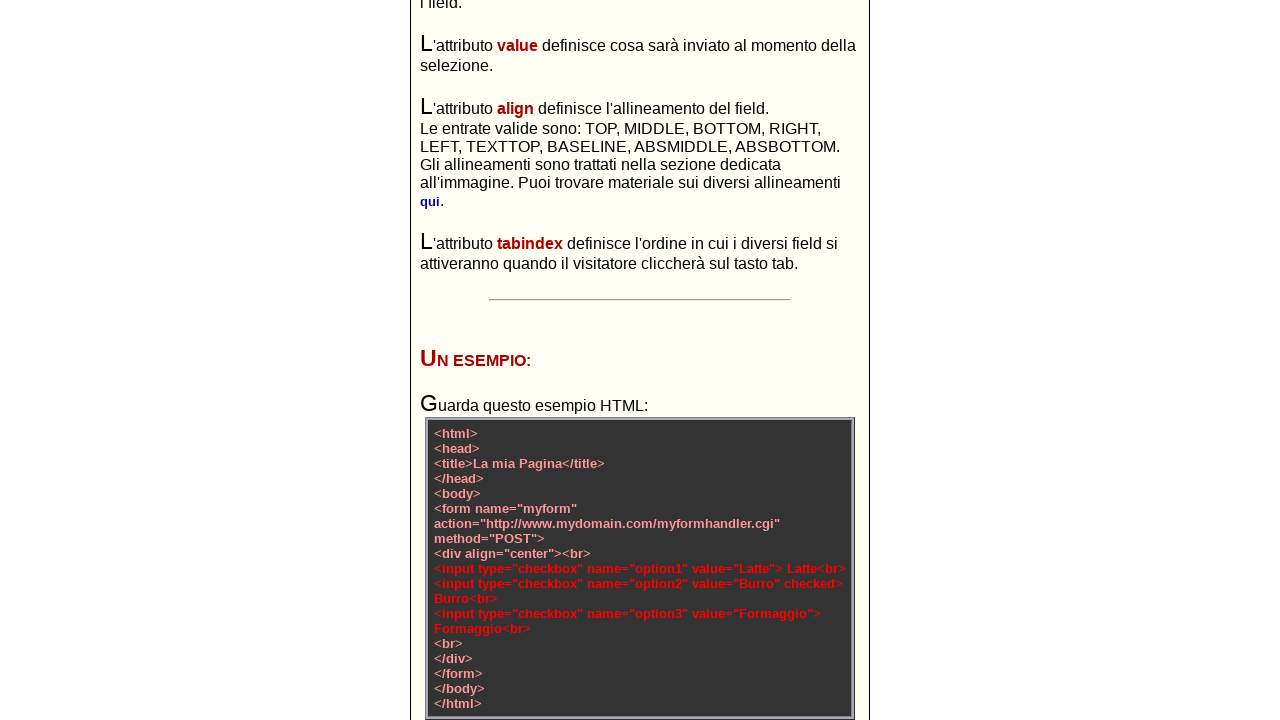